Tests selecting 'JavaScript API' option from the preferred interface dropdown

Starting URL: https://devexpress.github.io/testcafe/example/

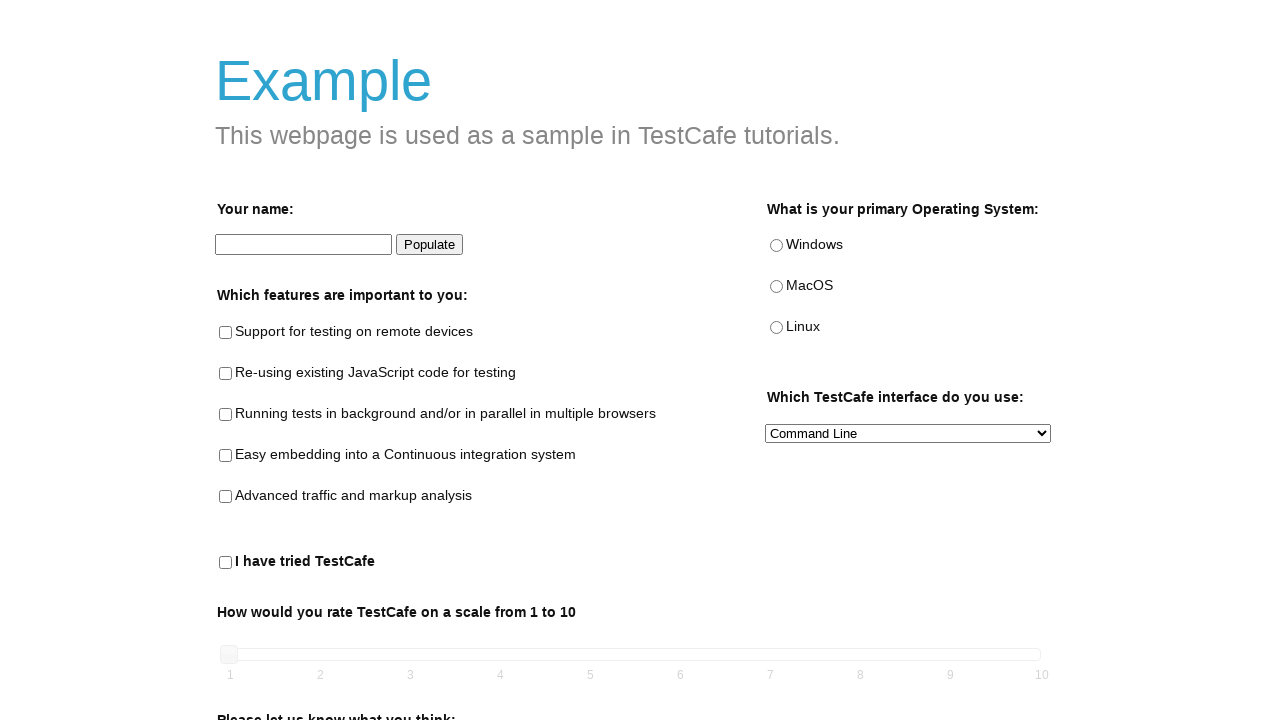

Selected 'JavaScript API' option from the preferred interface dropdown on internal:testid=[data-testid="preferred-interface-select"s]
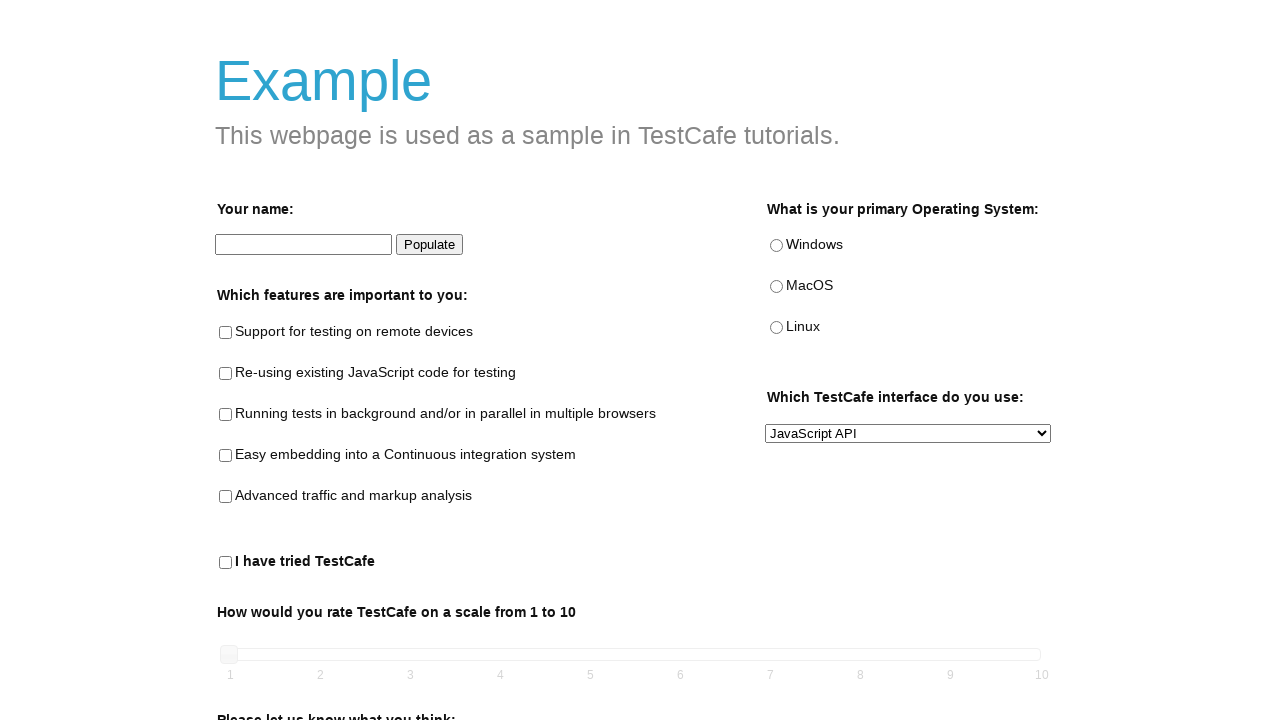

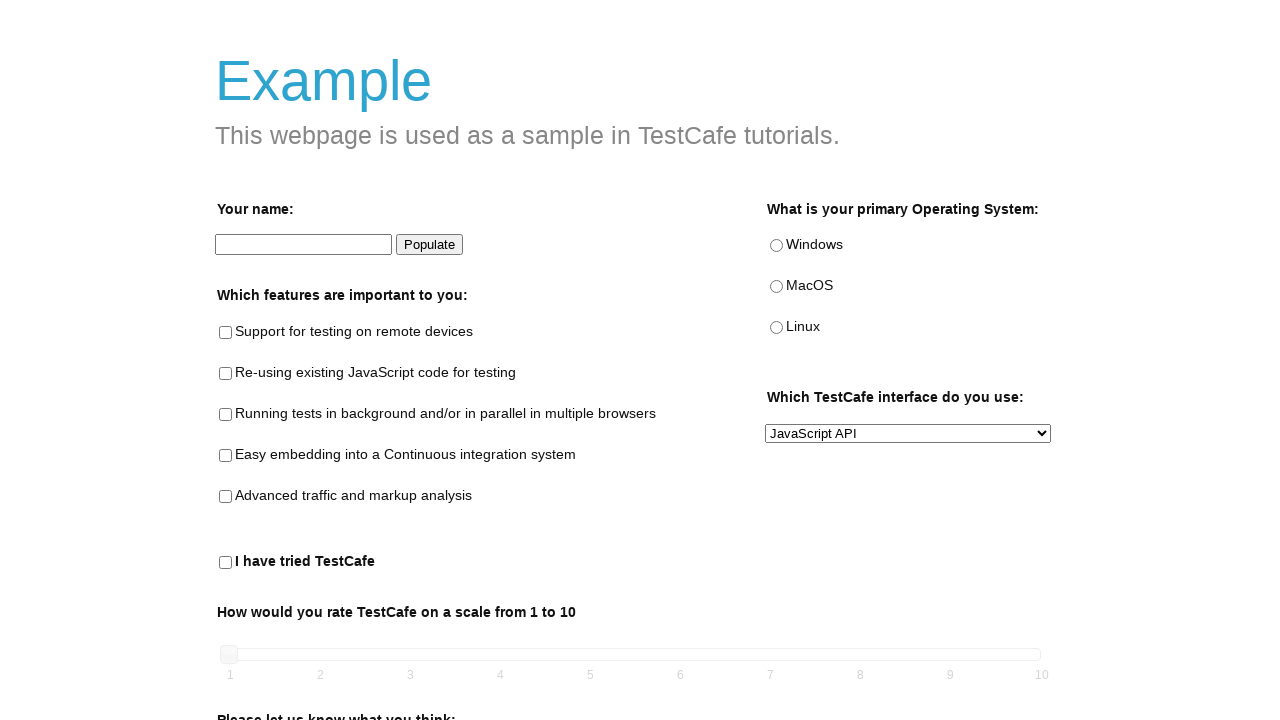